Tests dynamic loading by clicking a start button and waiting up to 8 seconds for the finish element to appear

Starting URL: http://the-internet.herokuapp.com/dynamic_loading/2

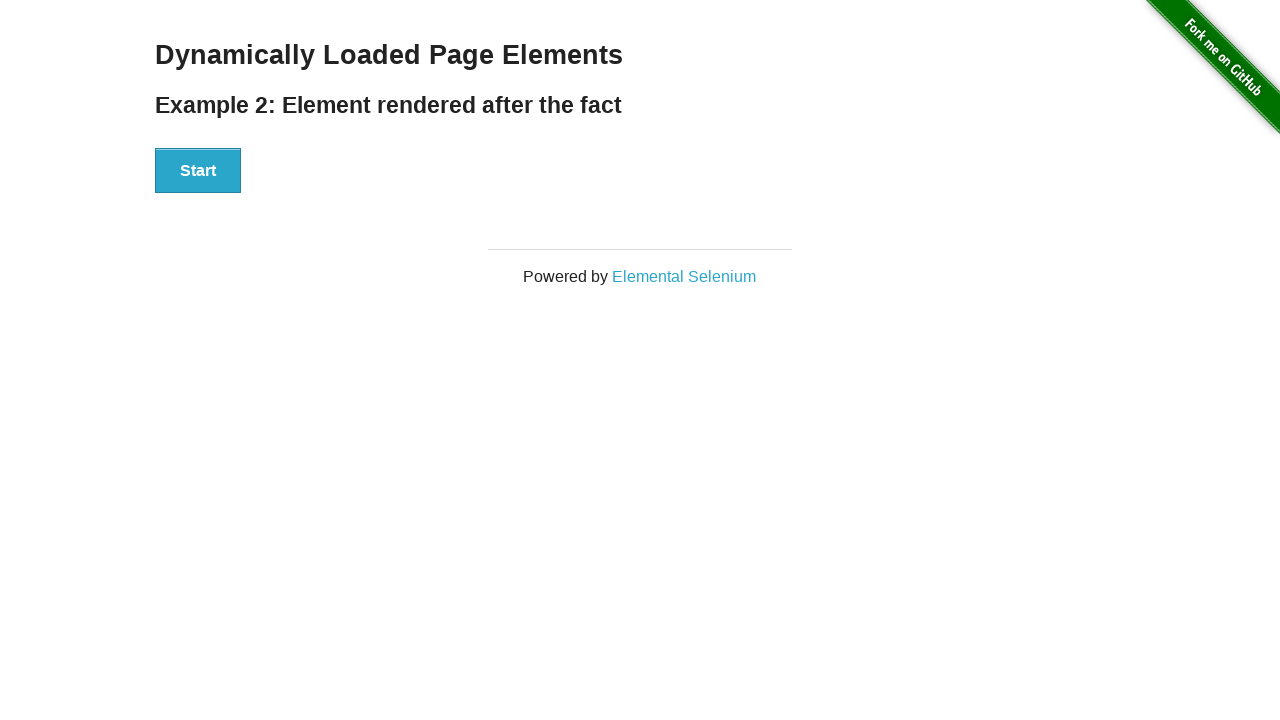

Clicked start button to trigger dynamic loading at (198, 171) on #start button
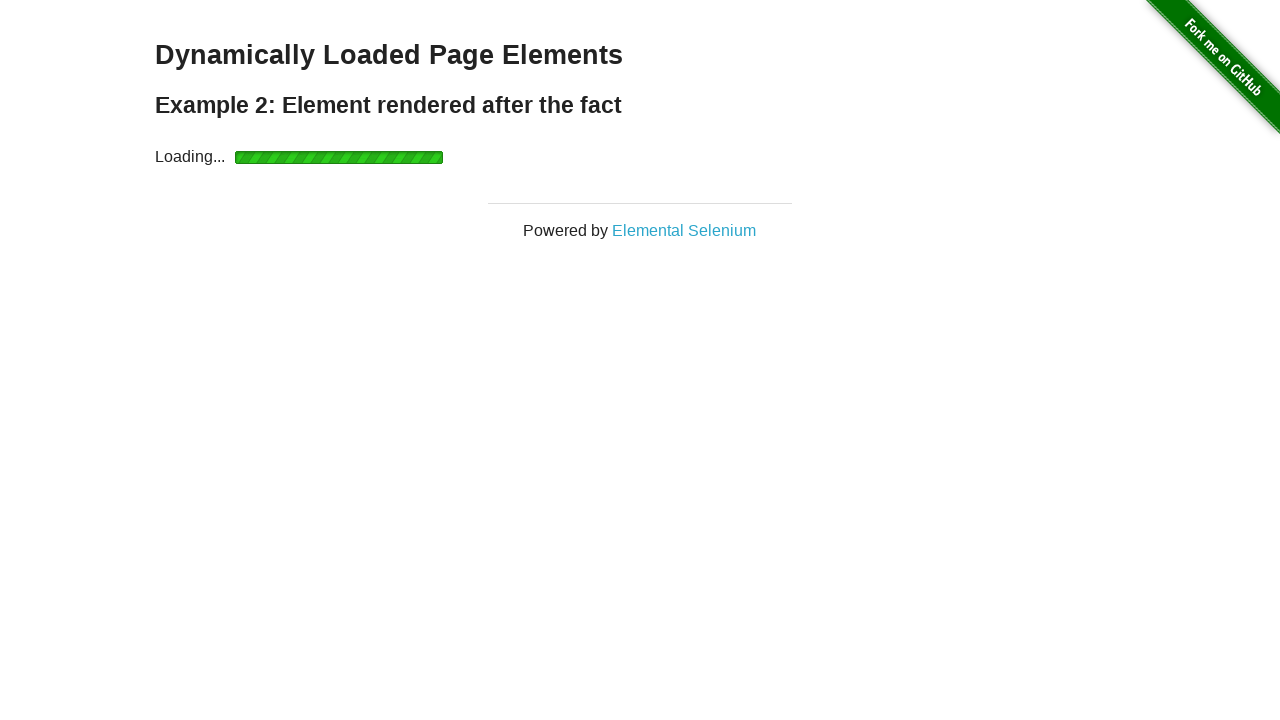

Finish element appeared after waiting up to 8 seconds
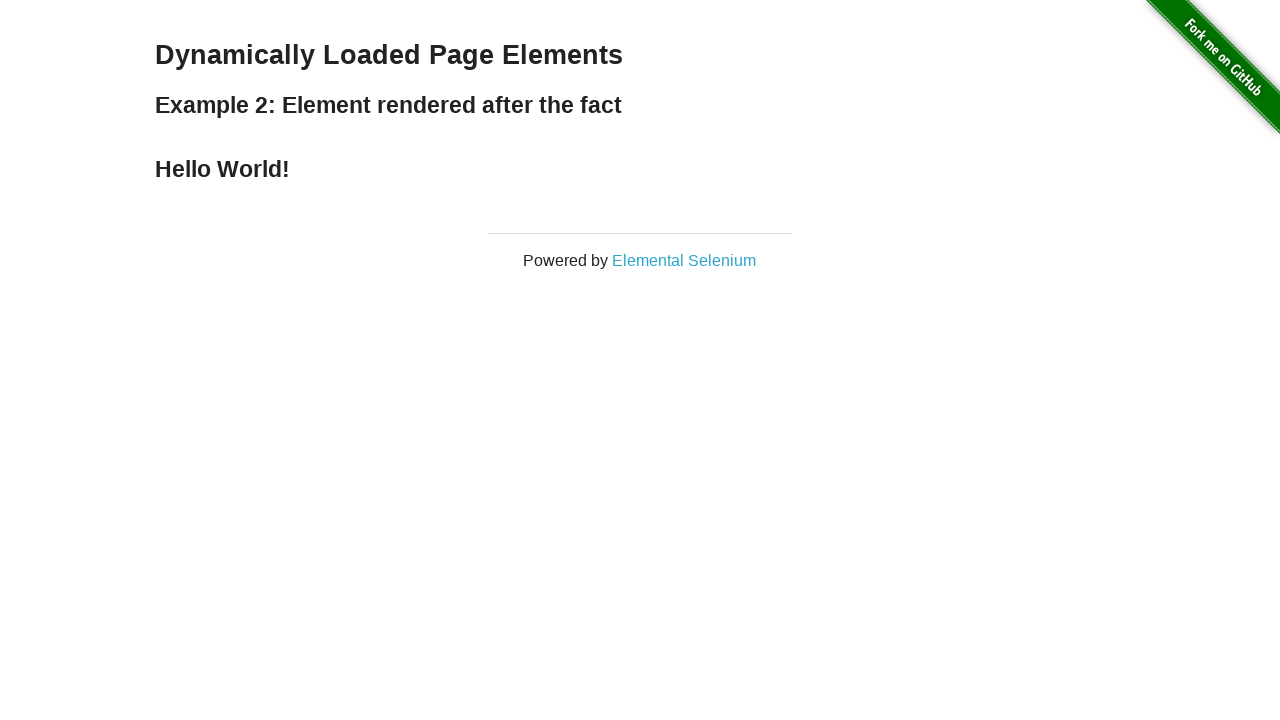

Retrieved text content from finish element
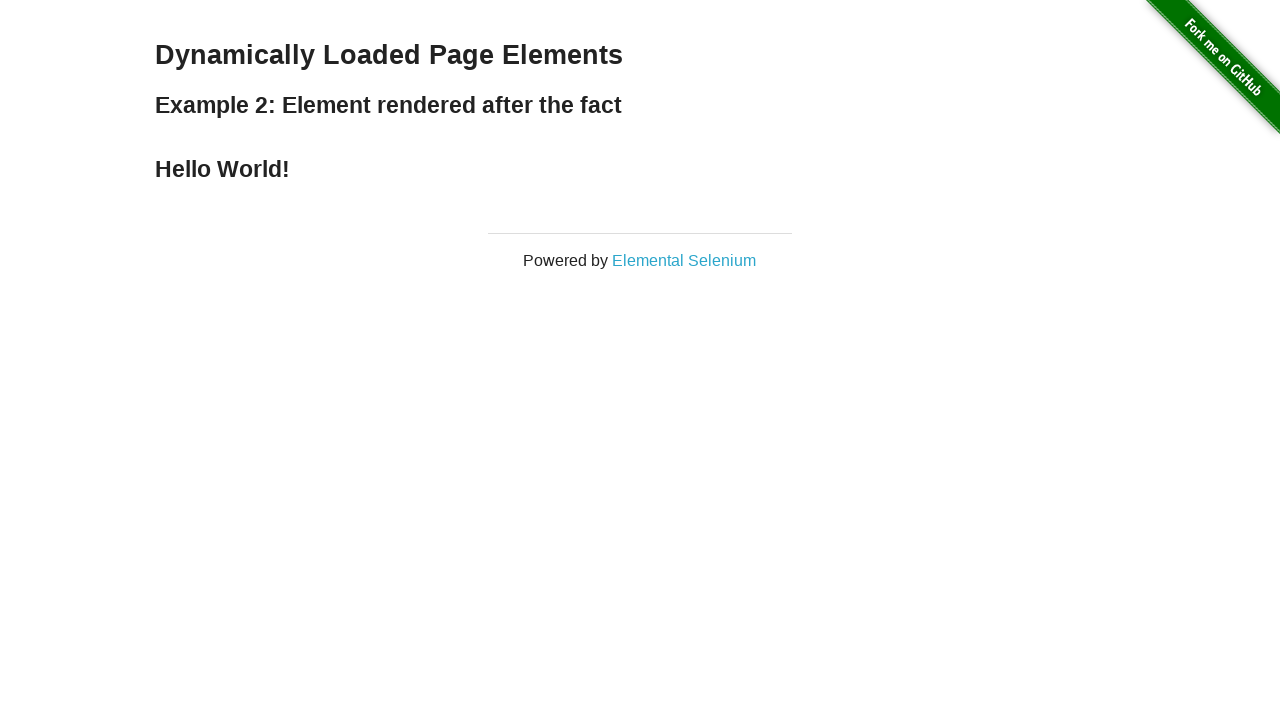

Verified finish element contains 'Hello World!'
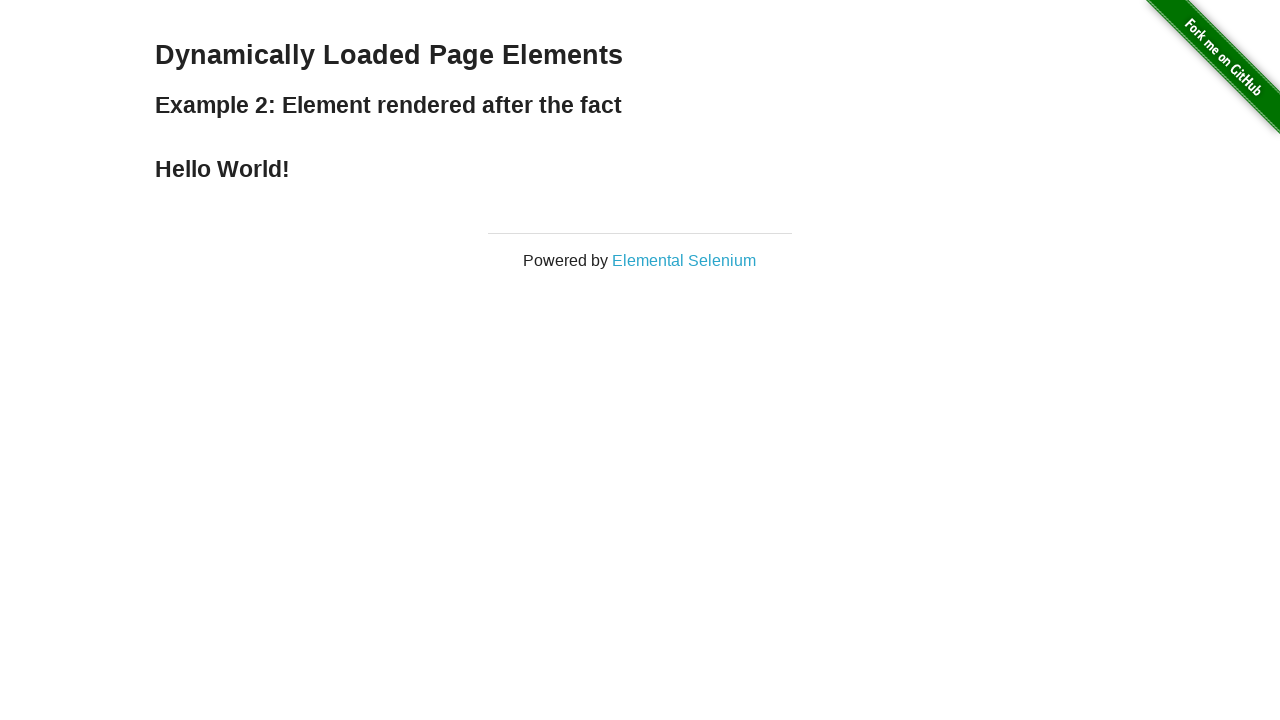

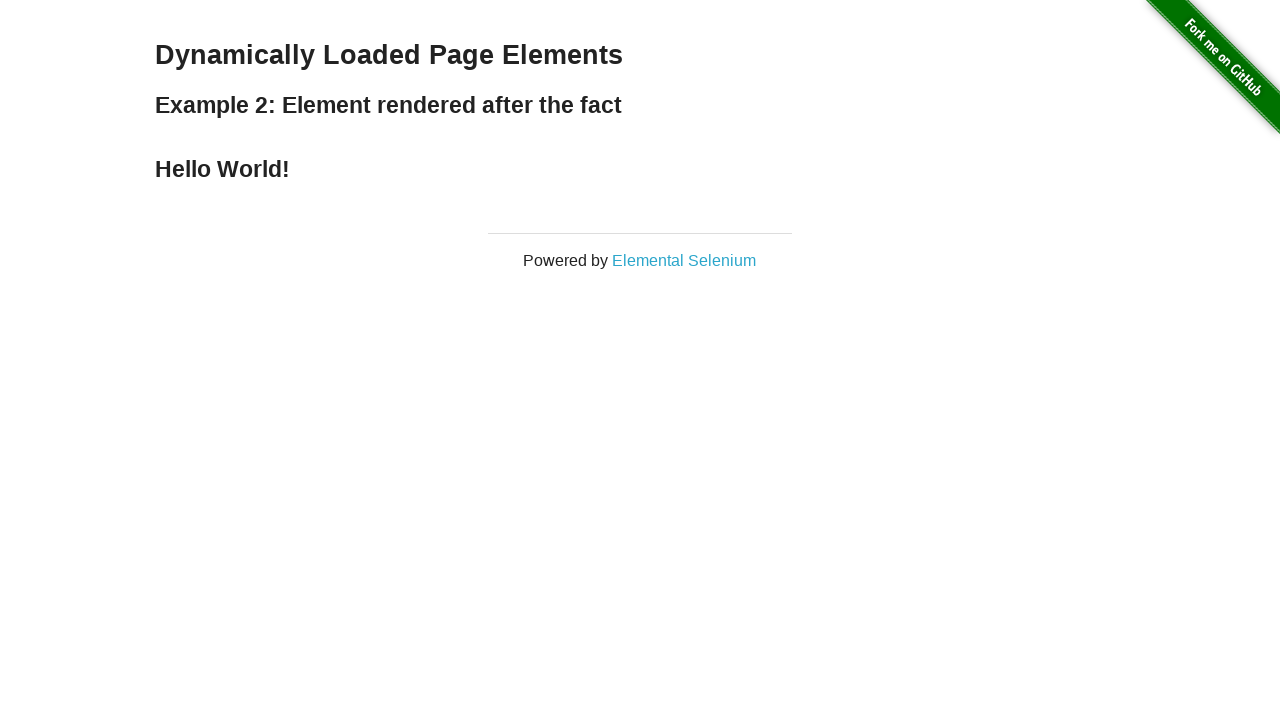